Navigates to the LambdaTest website and retrieves the page title

Starting URL: https://lambdatest.com

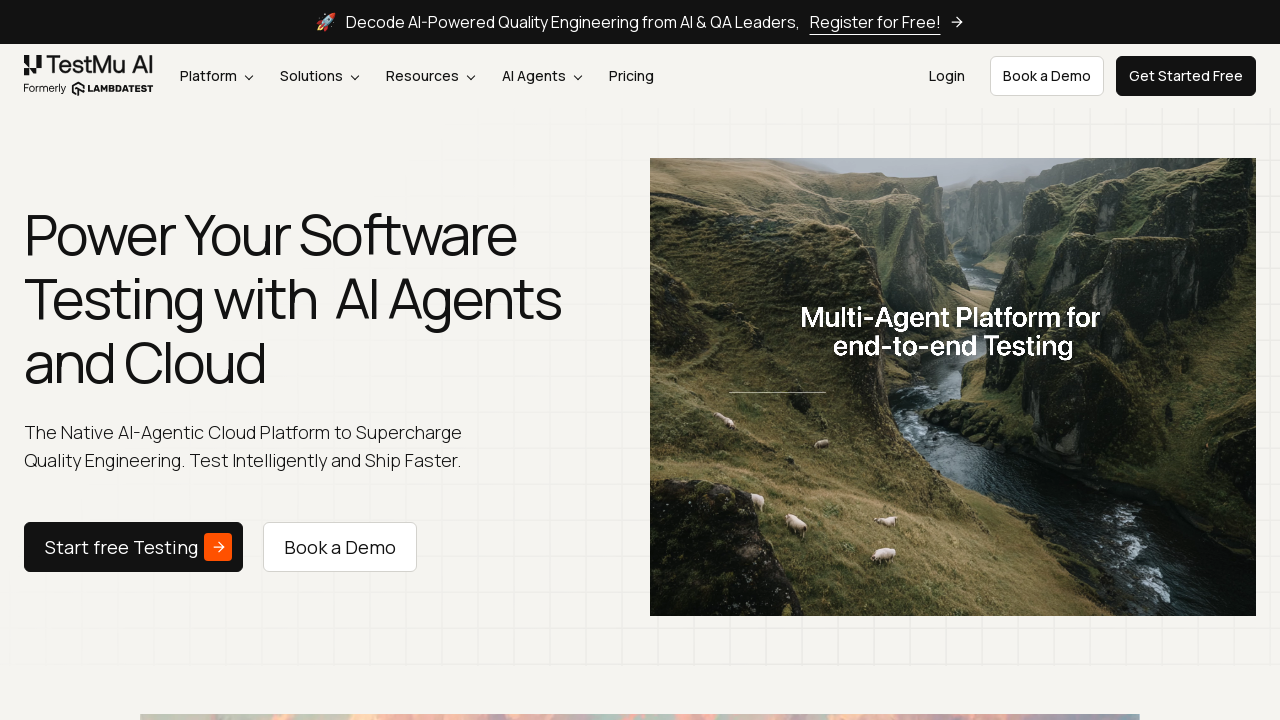

Retrieved page title from LambdaTest website
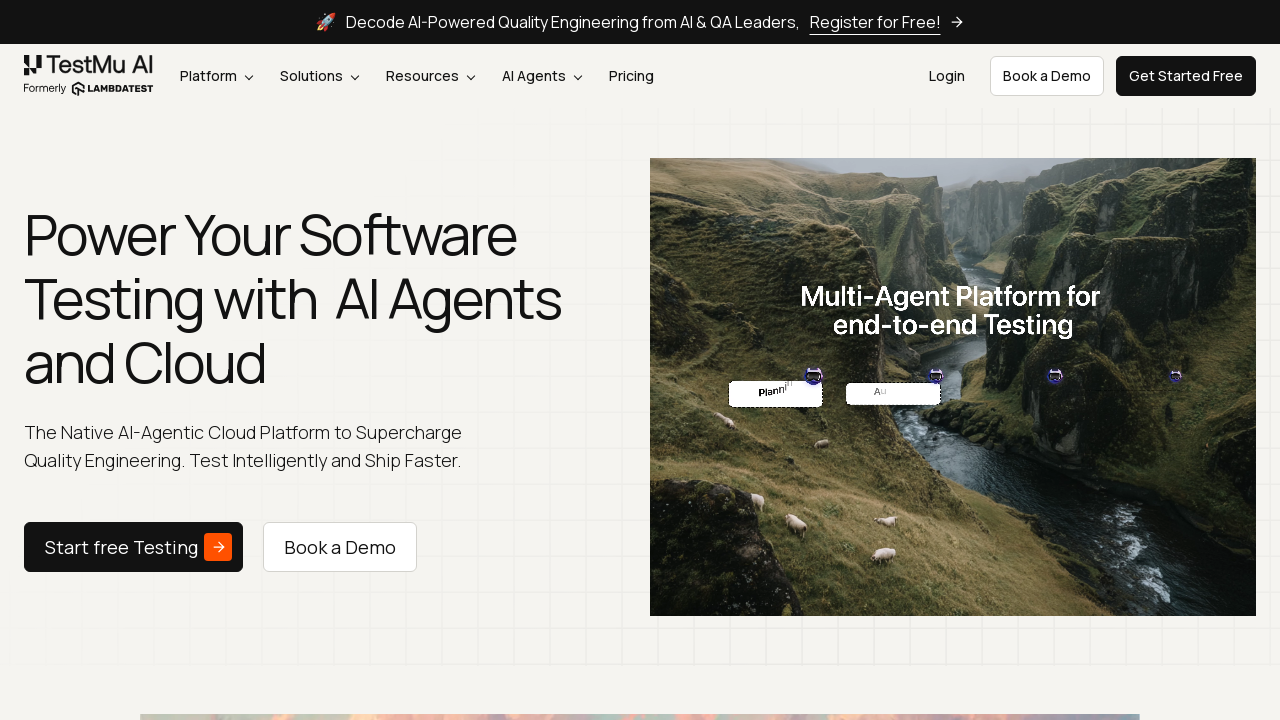

Printed page title to console
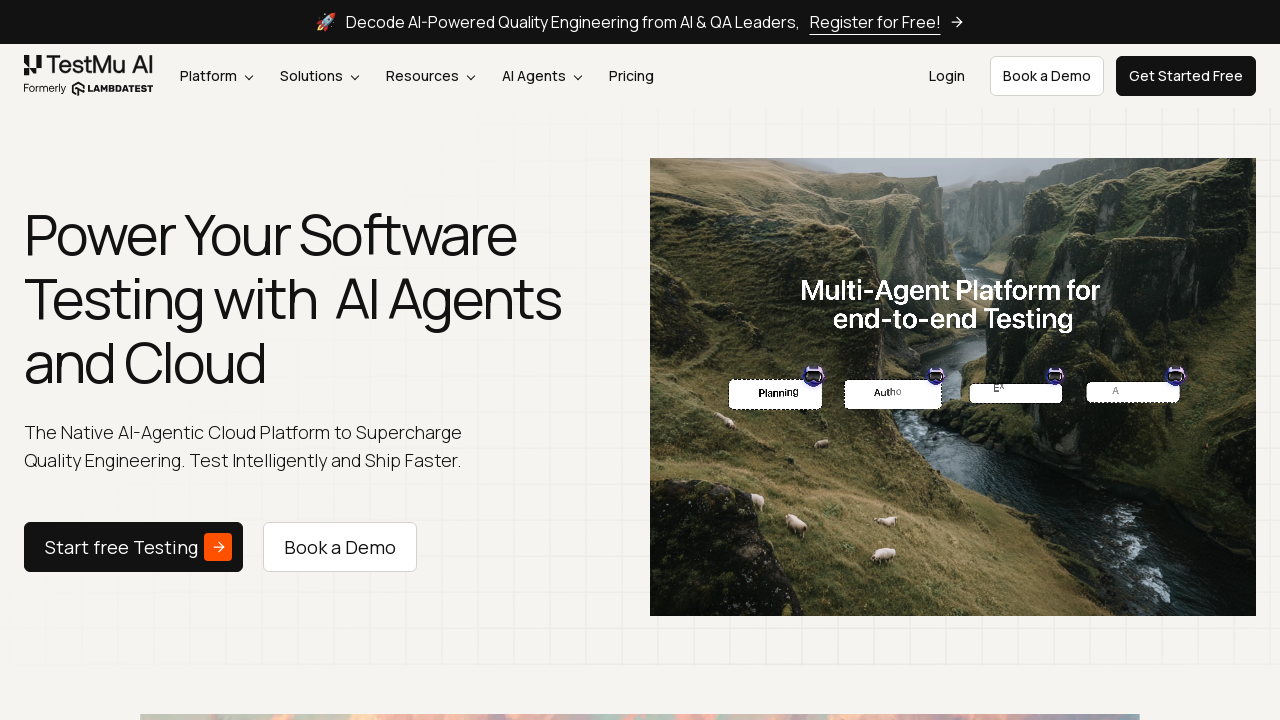

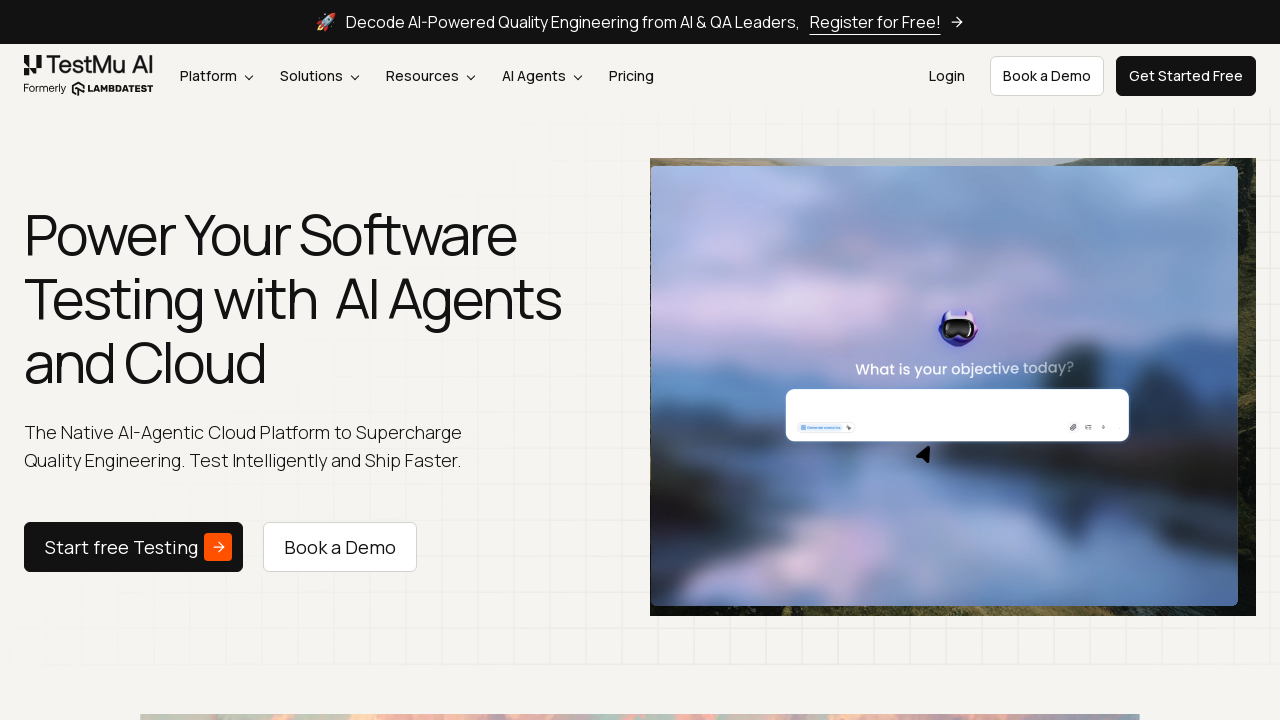